Tests dynamic loading by clicking start button and verifying text appears after 5 second wait

Starting URL: https://automationfc.github.io/dynamic-loading/

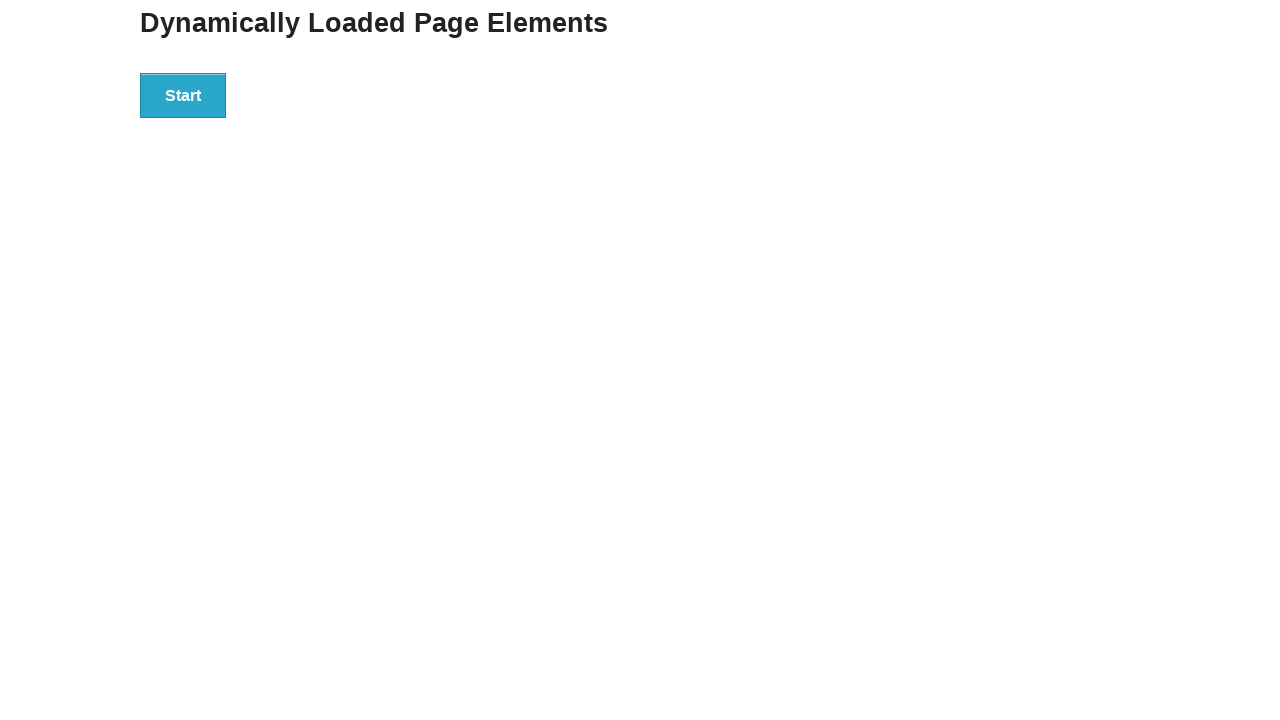

Clicked start button to trigger dynamic loading at (183, 95) on div#start>button
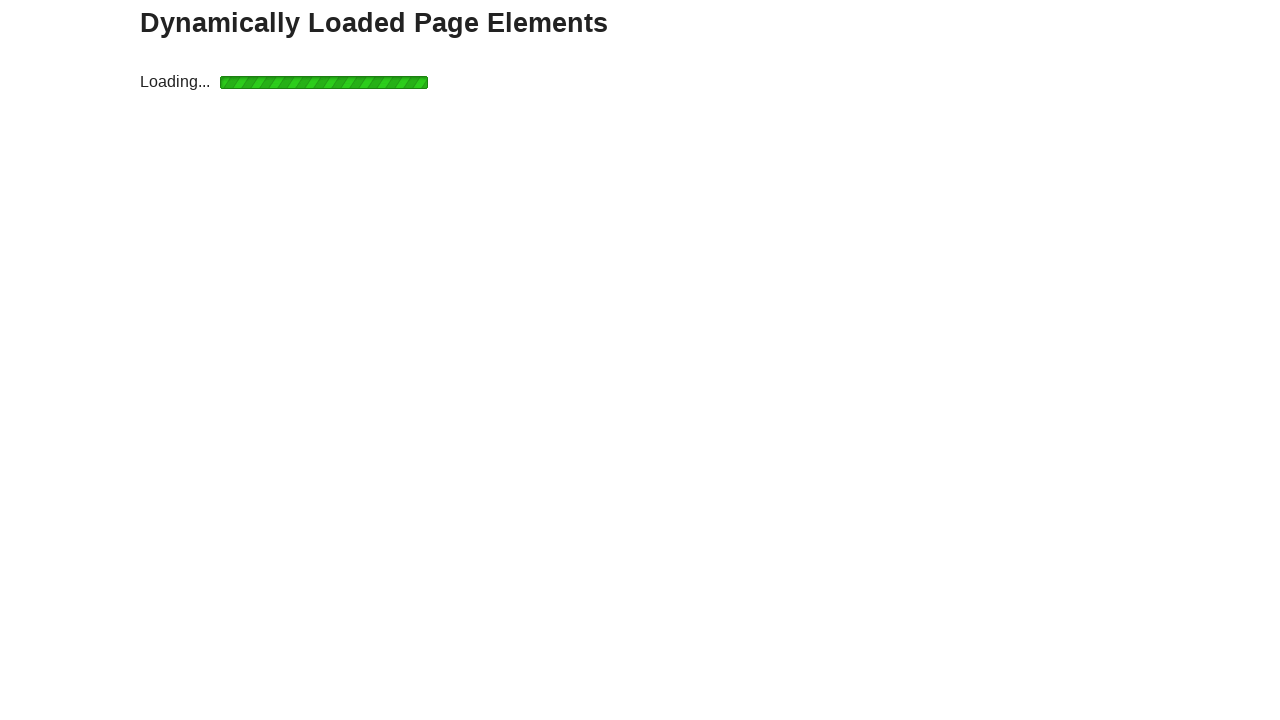

Waited for text to appear after 5 second loading period
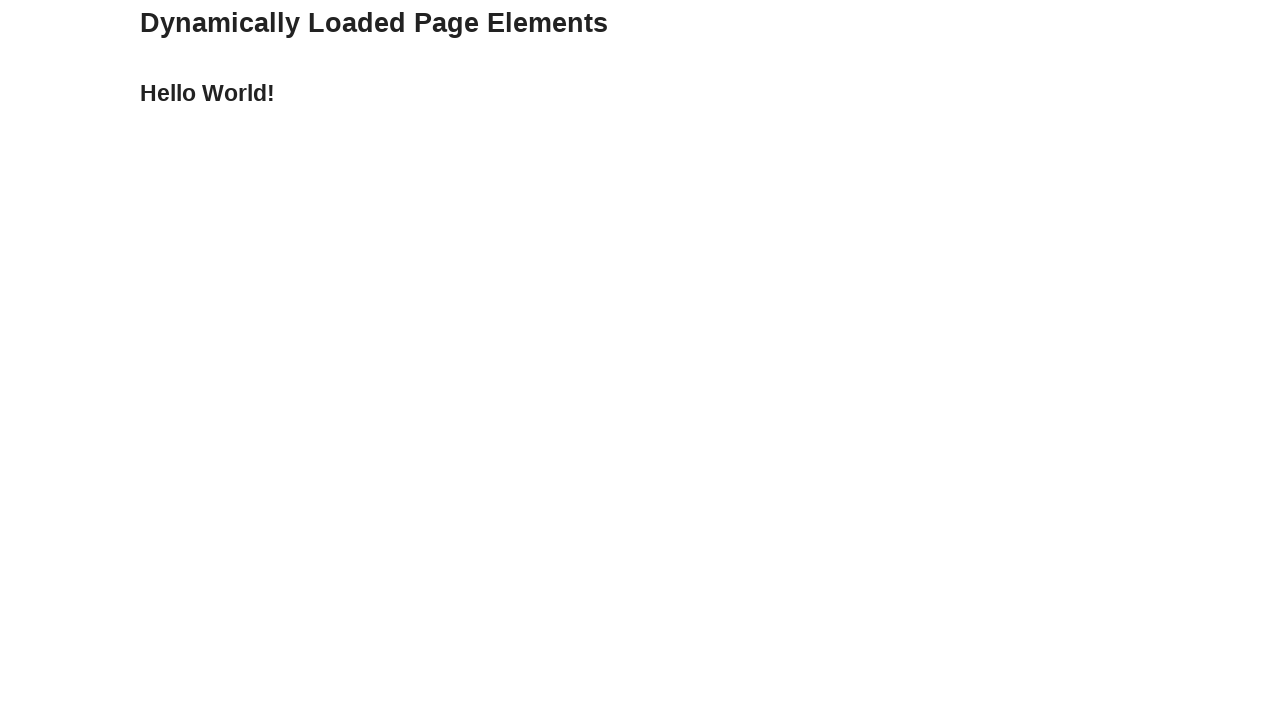

Verified 'Hello World!' text appeared after dynamic loading
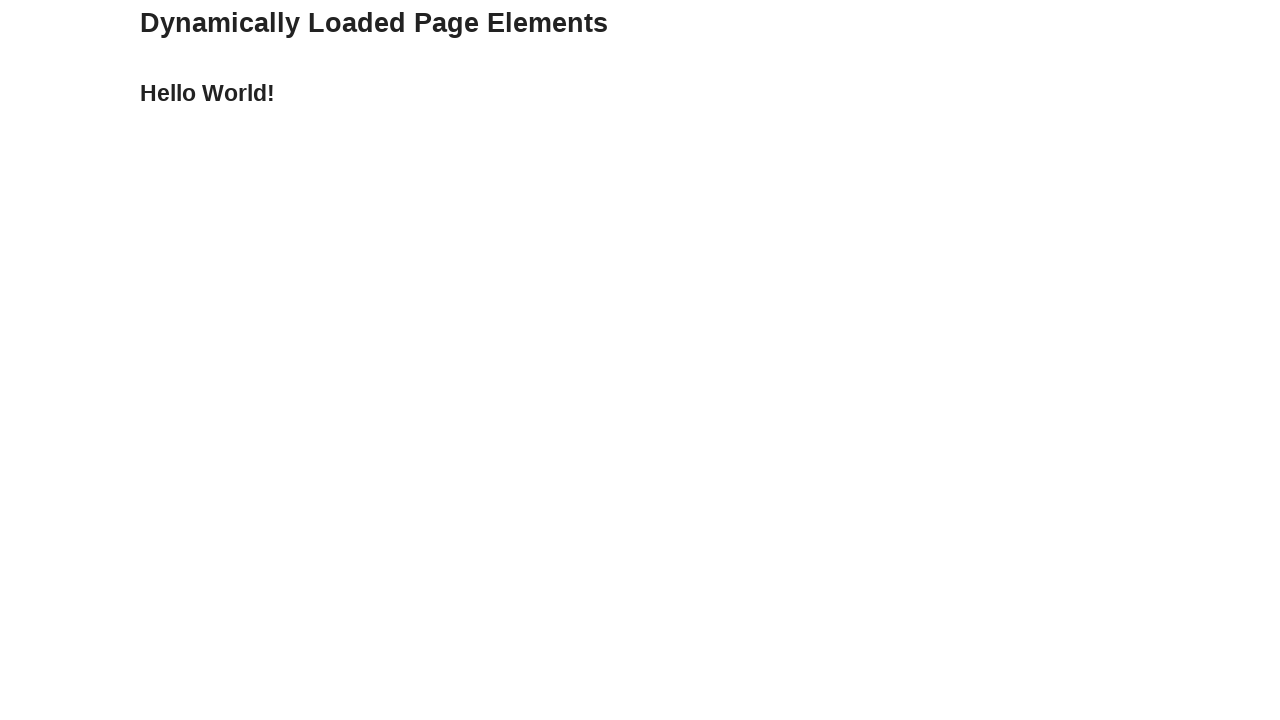

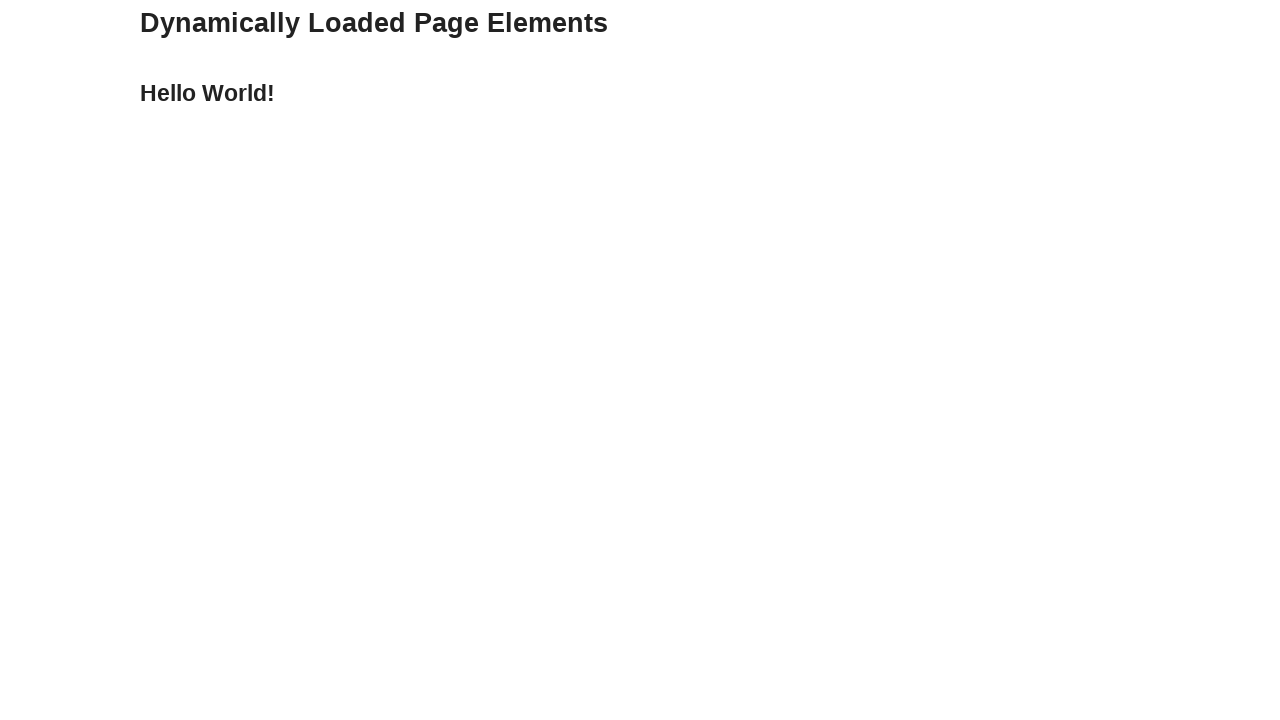